Tests Shadow DOM interaction by scrolling to a specific div element and filling a text input field within a shadow DOM with a value

Starting URL: https://selectorshub.com/xpath-practice-page/

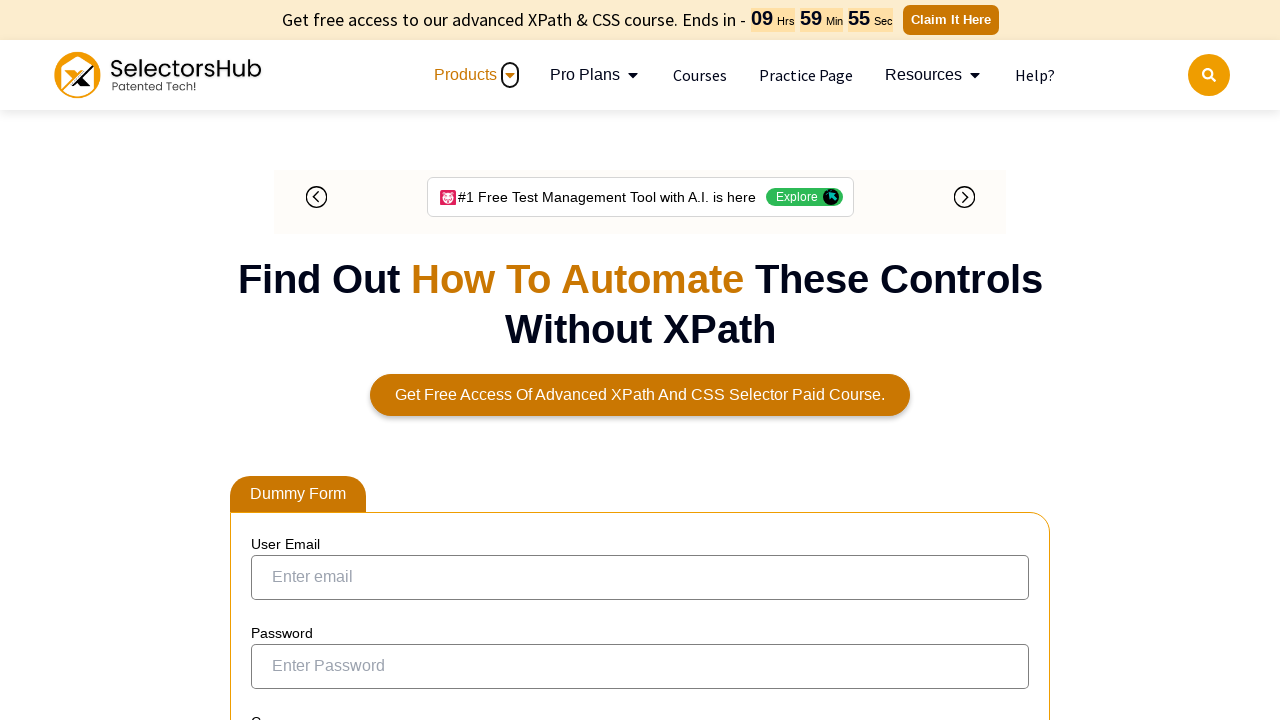

Located div element with class 'jackPart' containing shadow DOM
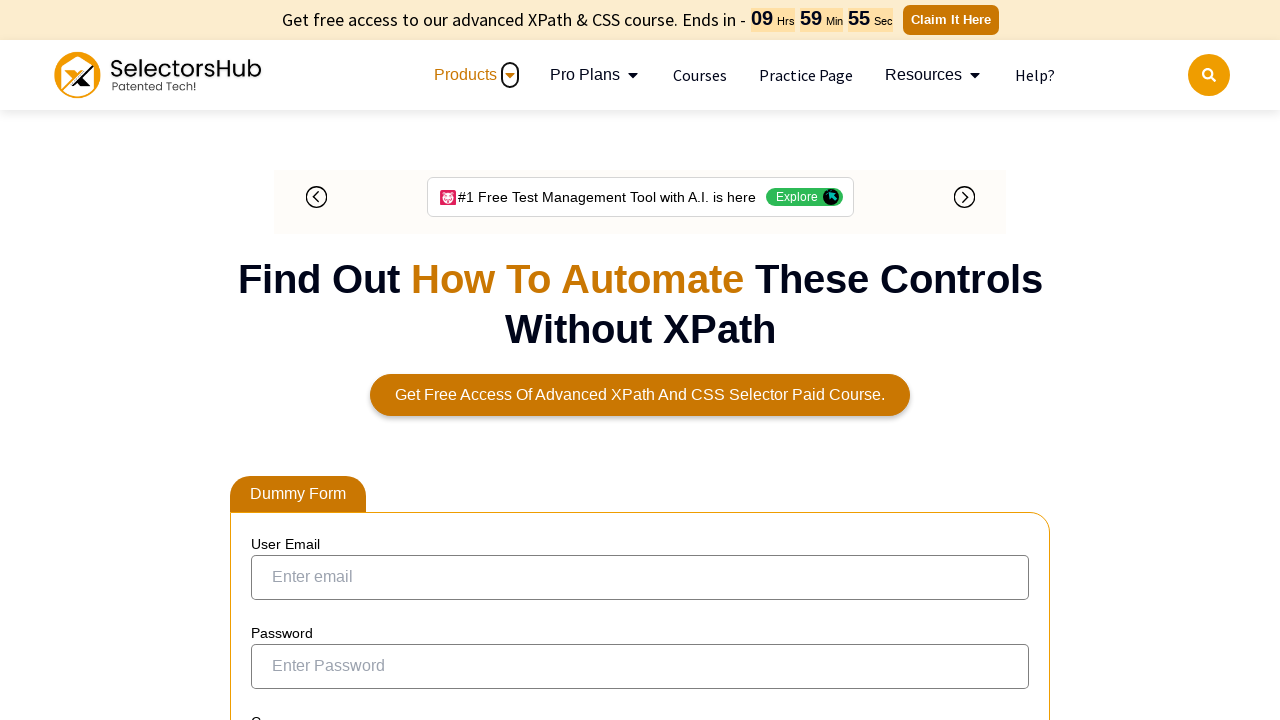

Scrolled shadow DOM div element into view
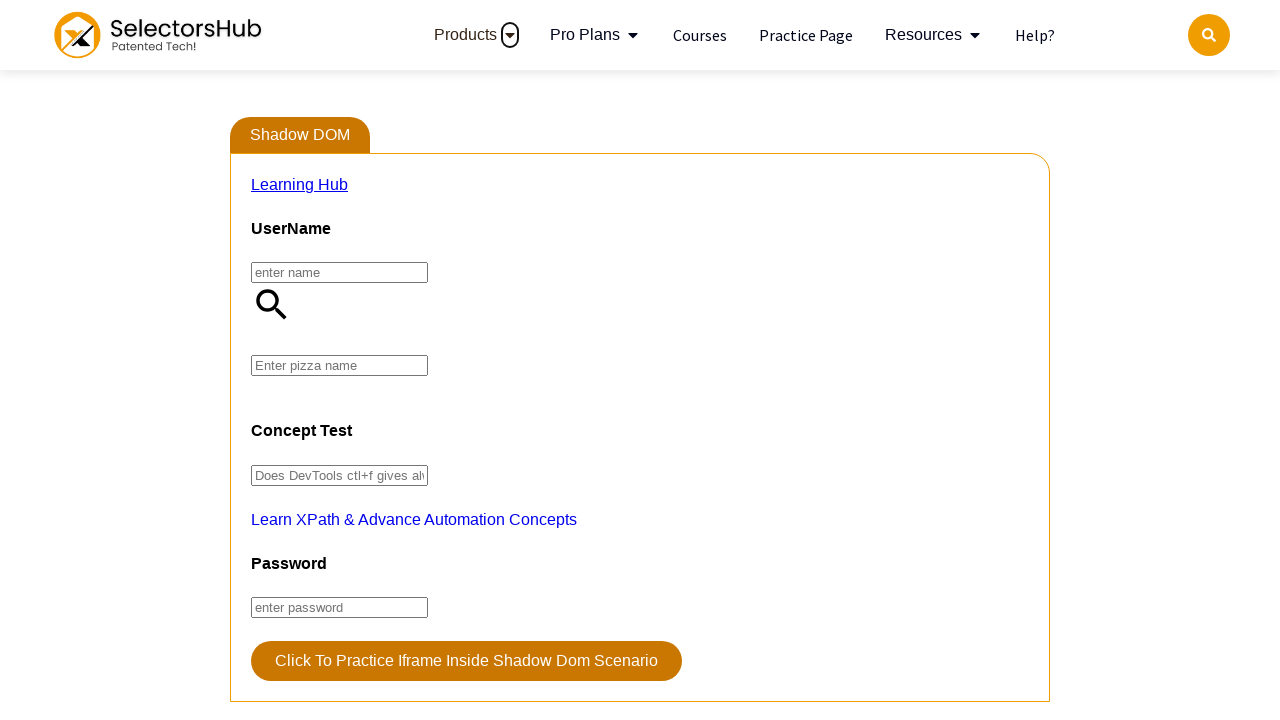

Located pizza input field within shadow DOM
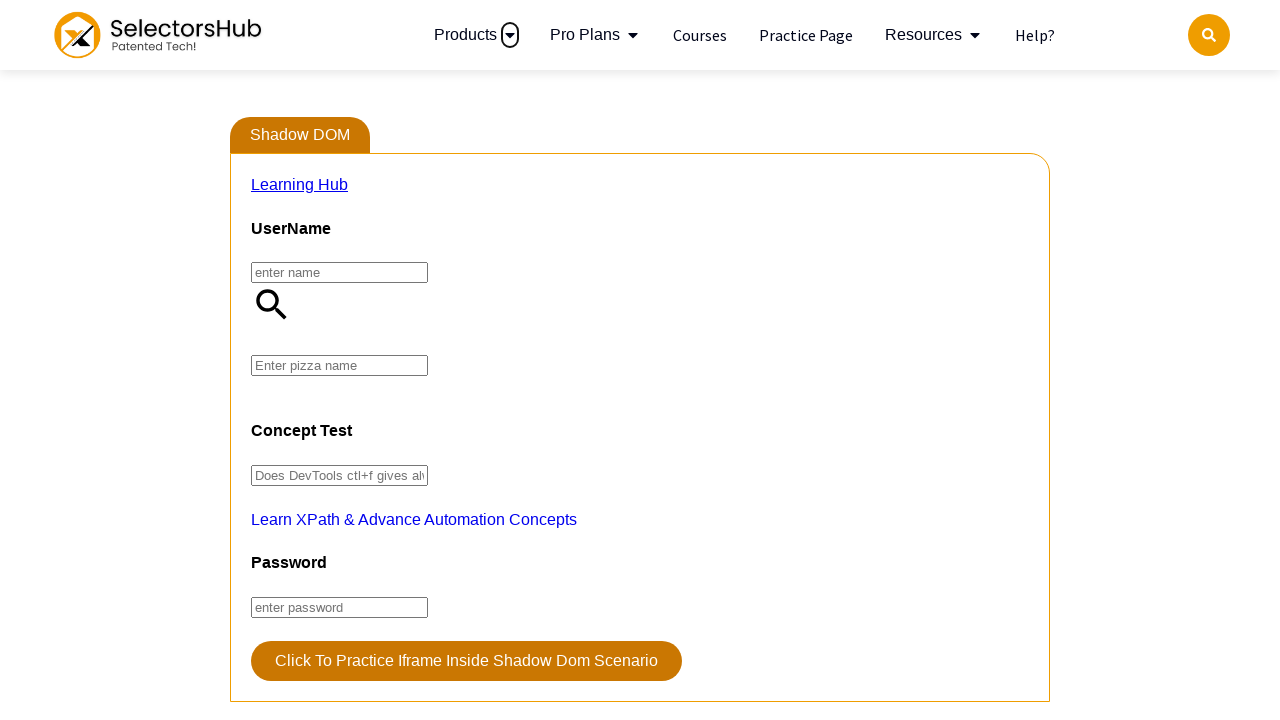

Filled pizza input field with 'Farmhouse' on div.jackPart #app2 #pizza
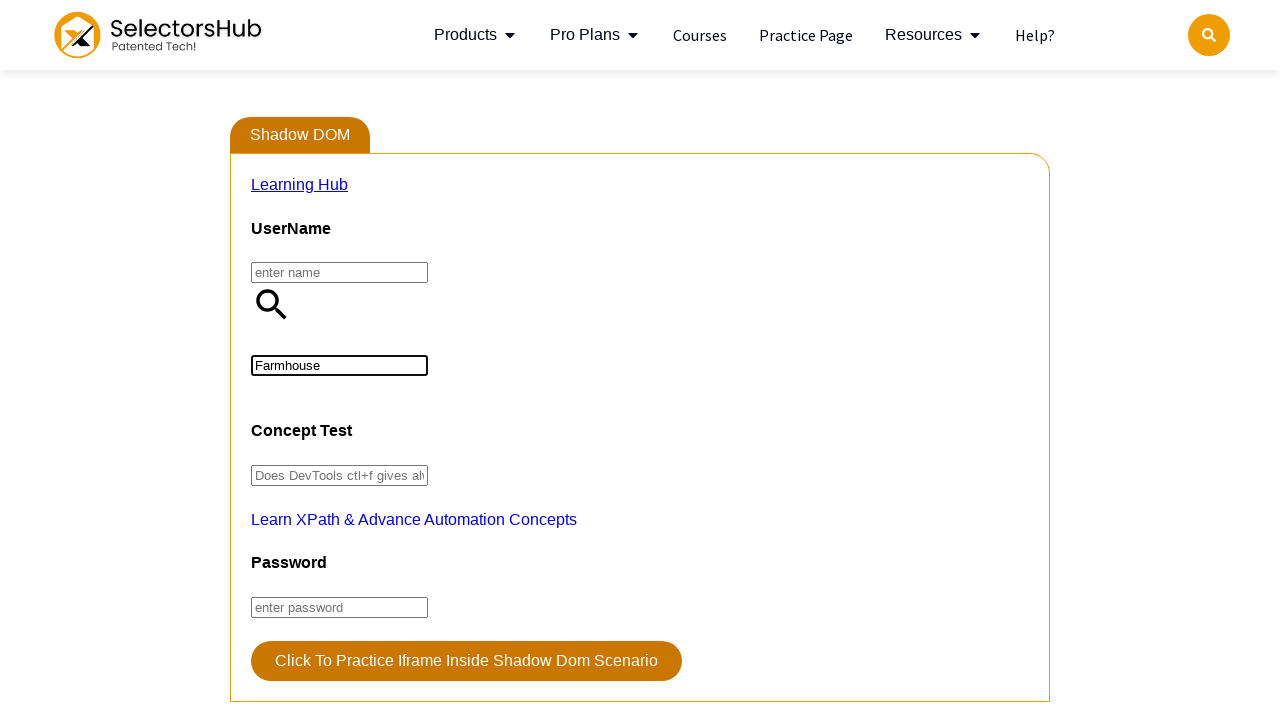

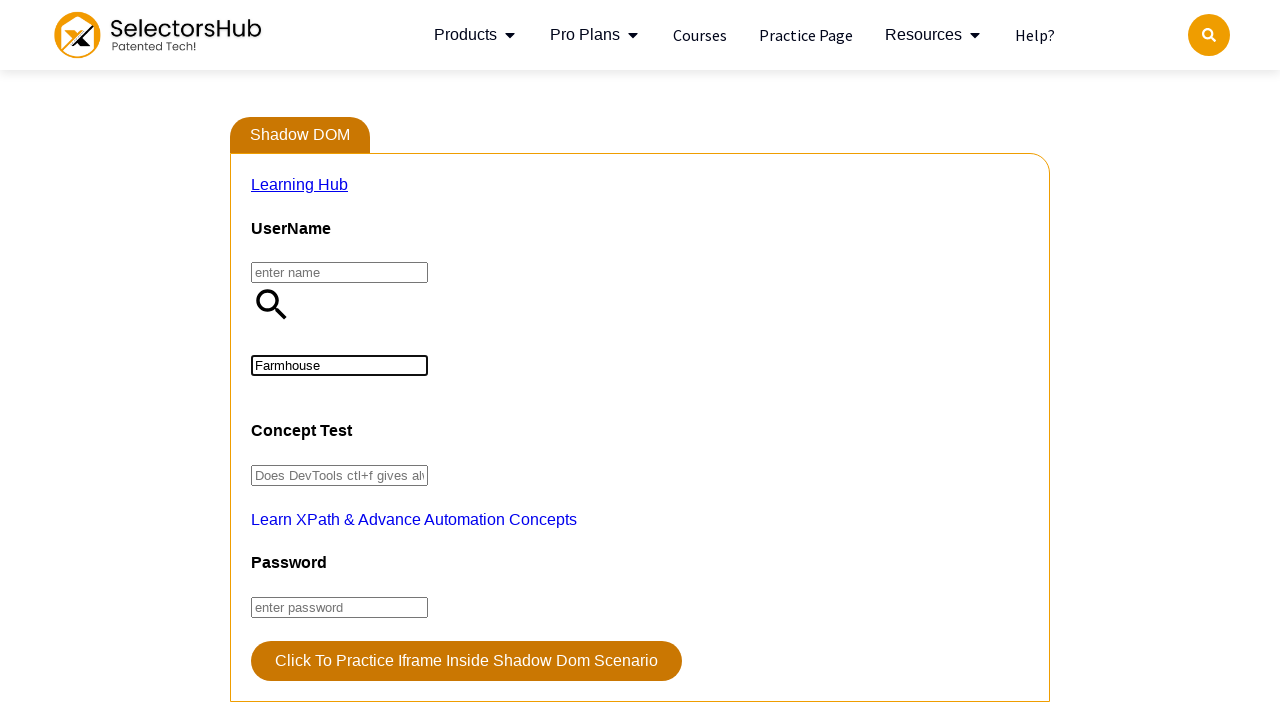